Tests relative locator functionality by finding and clicking an element positioned to the right of a reference element

Starting URL: https://awesomeqa.com/practice.html

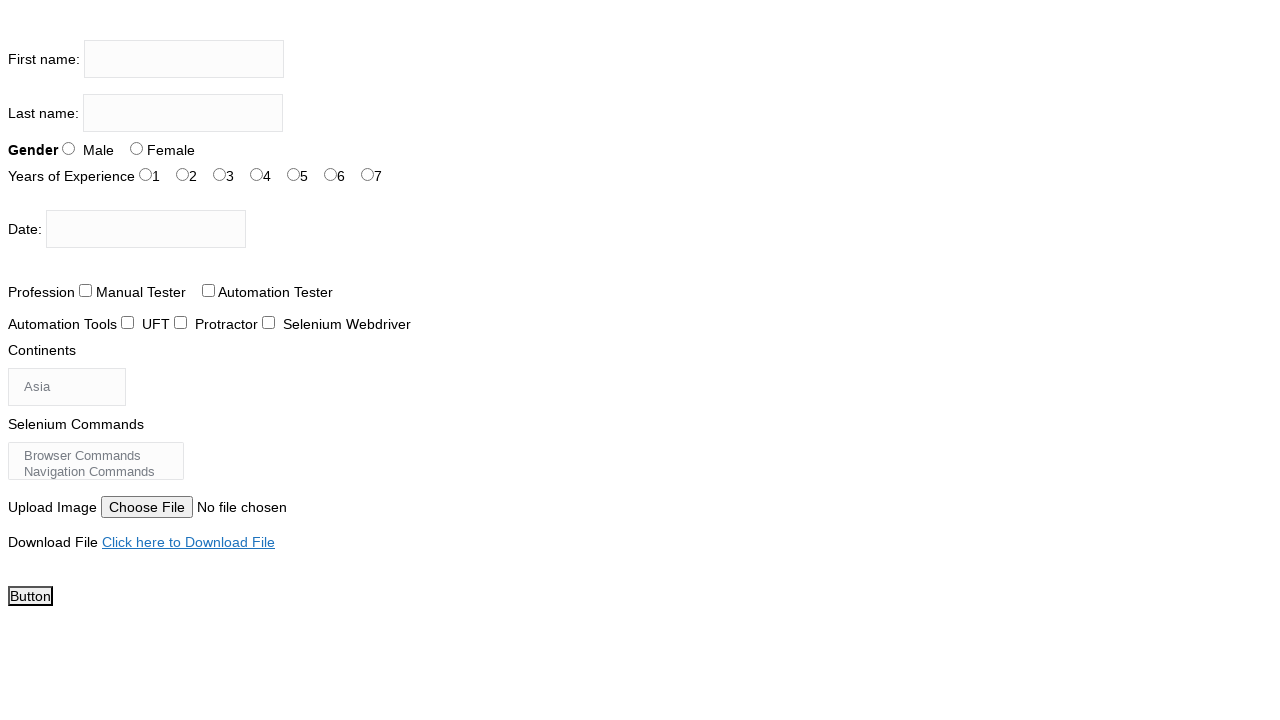

Located span element with text 'Years of Experience'
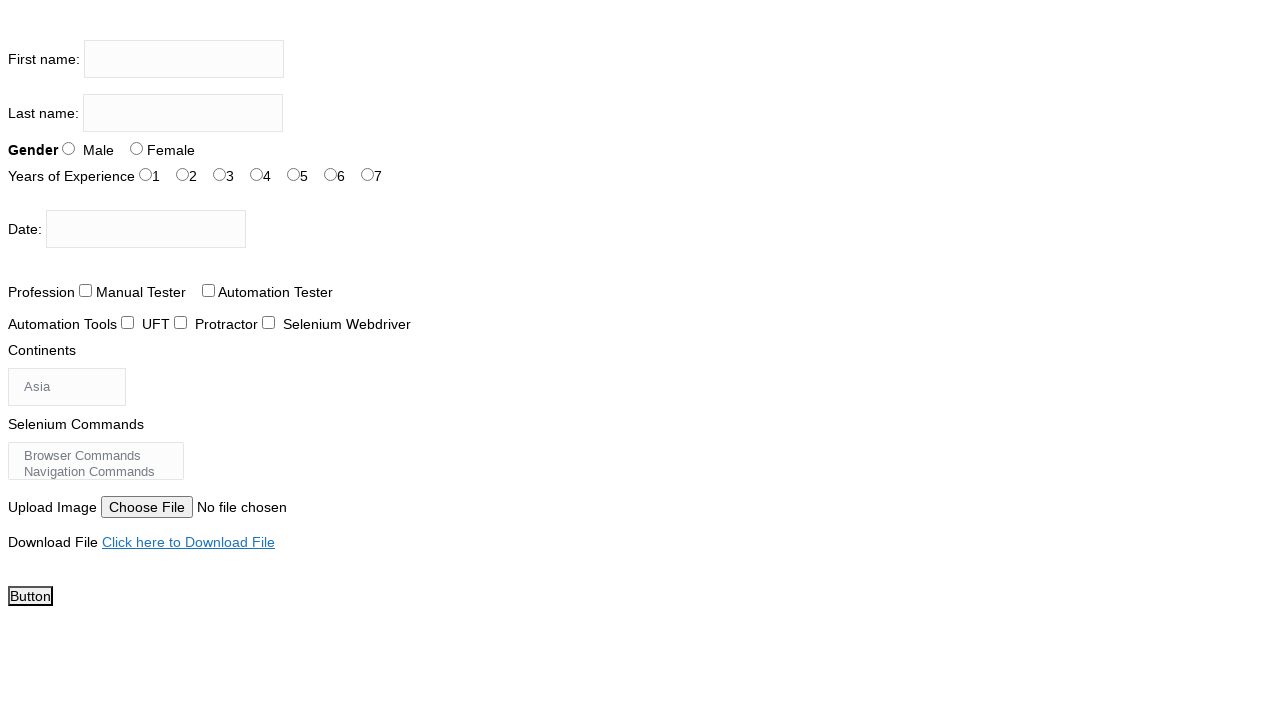

Clicked on element with id='exp-2' positioned to the right of 'Years of Experience' at (220, 174) on #exp-2
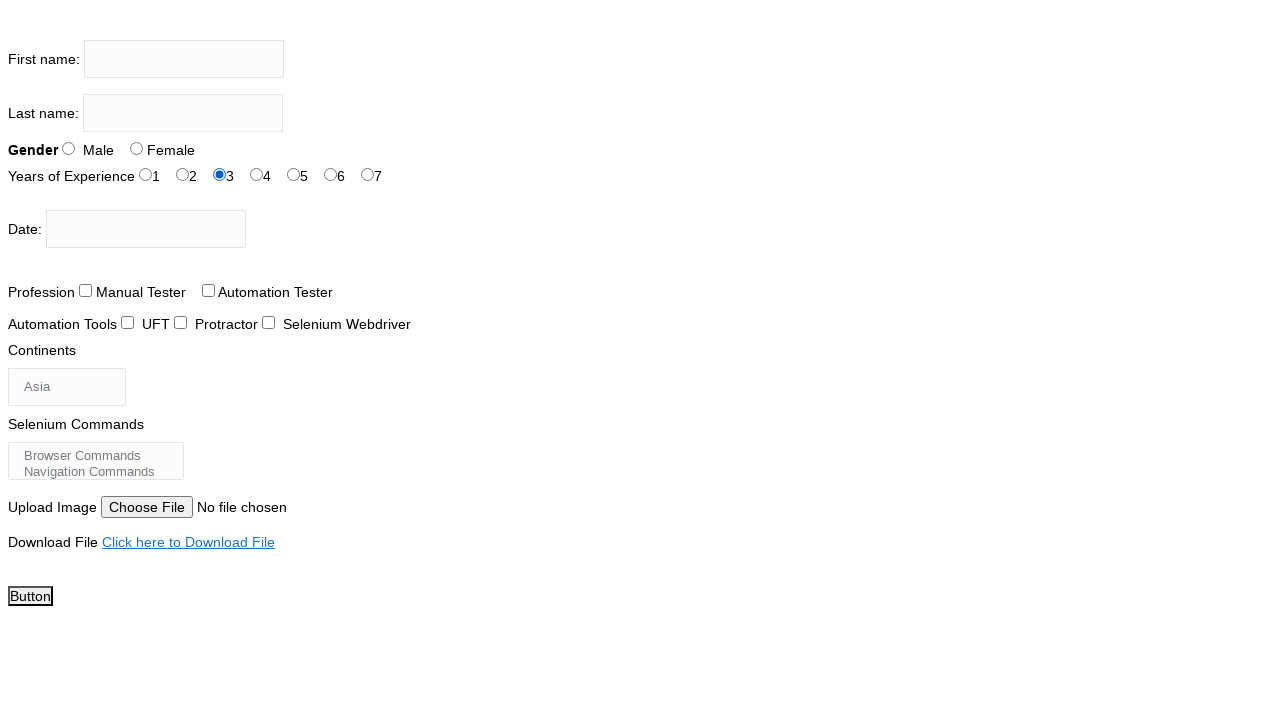

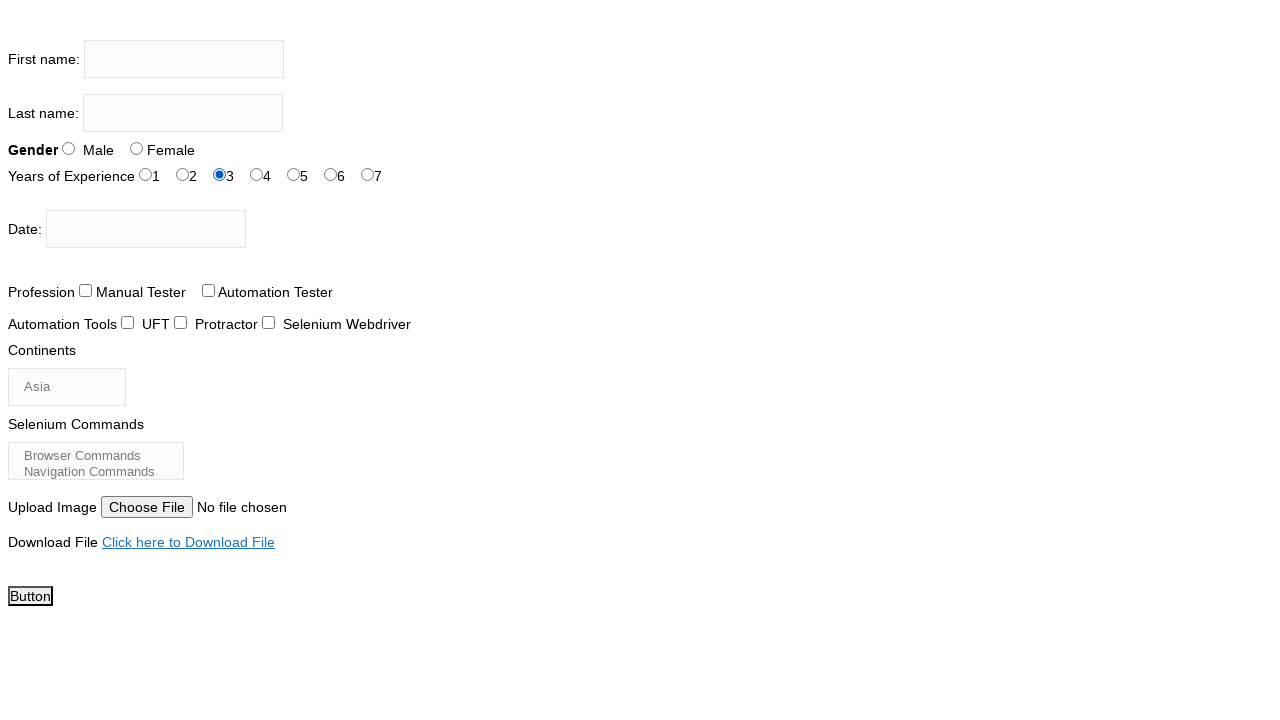